Tests the locators page by verifying headers are displayed and buttons are clickable

Starting URL: https://kristinek.github.io/site/examples/locators

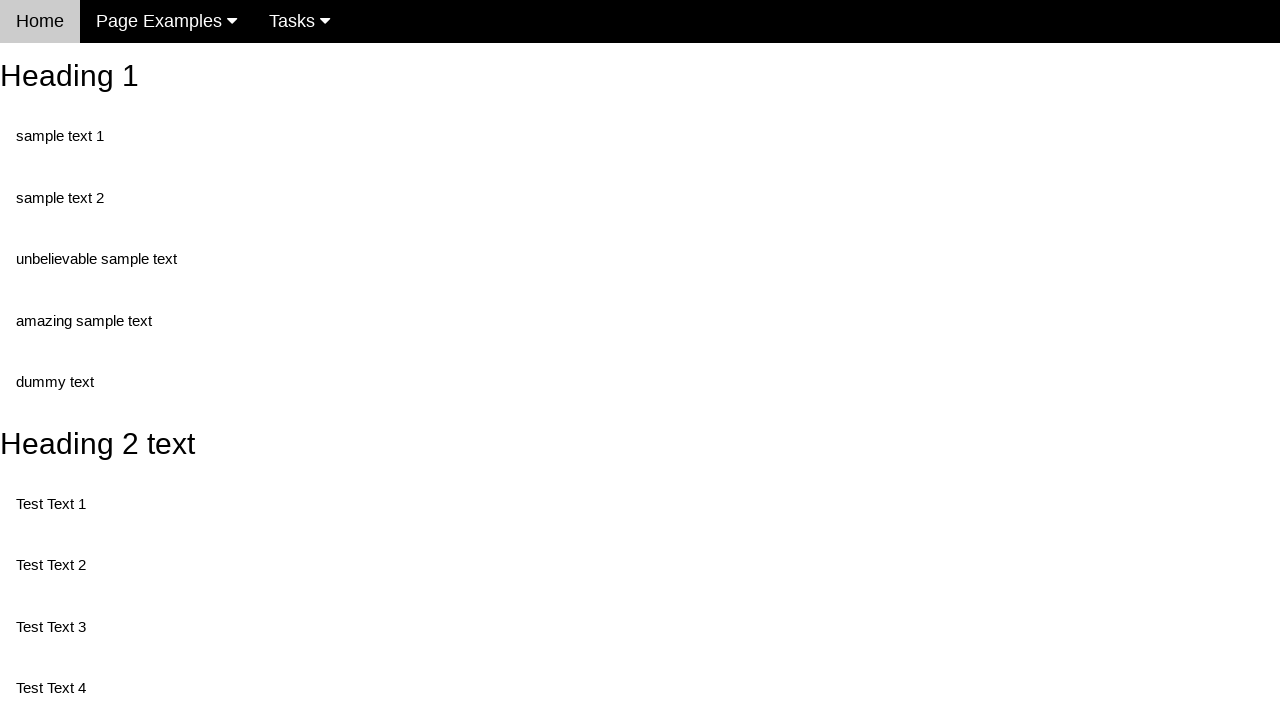

Verified that heading 1 displays correct text 'Heading 1'
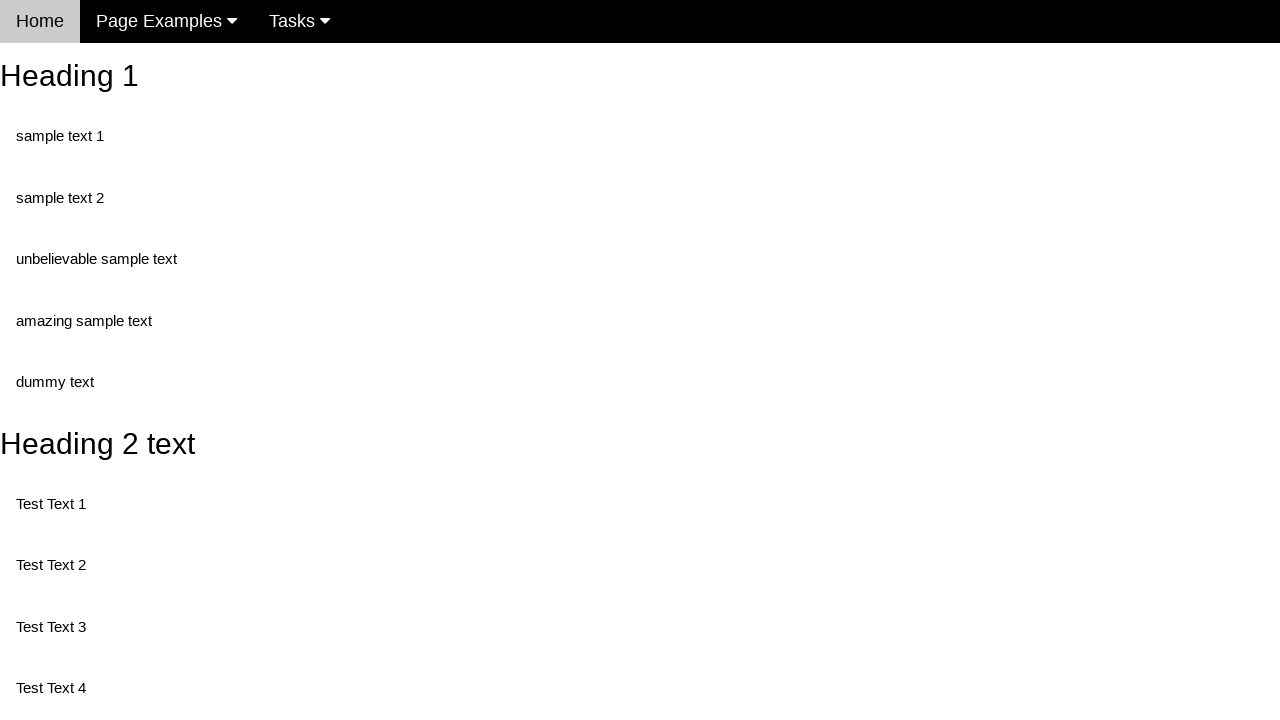

Verified that heading 2 displays correct text 'Heading 2 text'
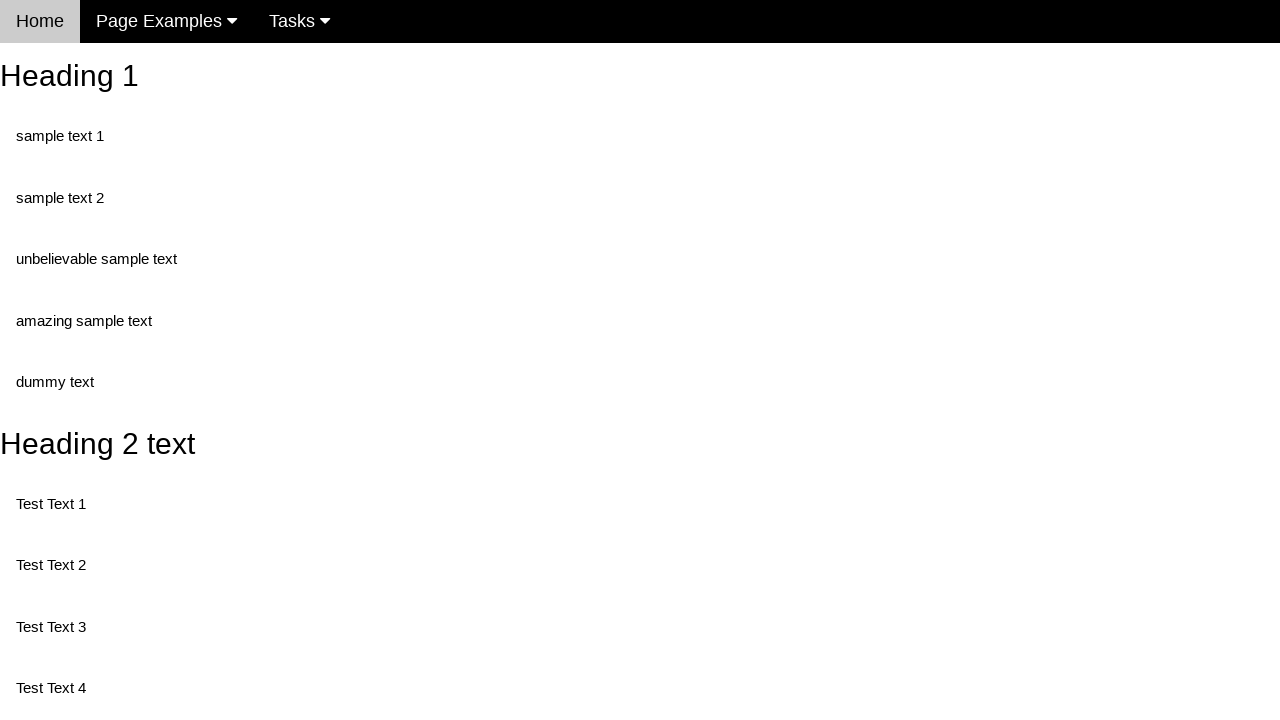

Clicked randomButton1 to verify it is clickable at (58, 706) on [name='randomButton1']
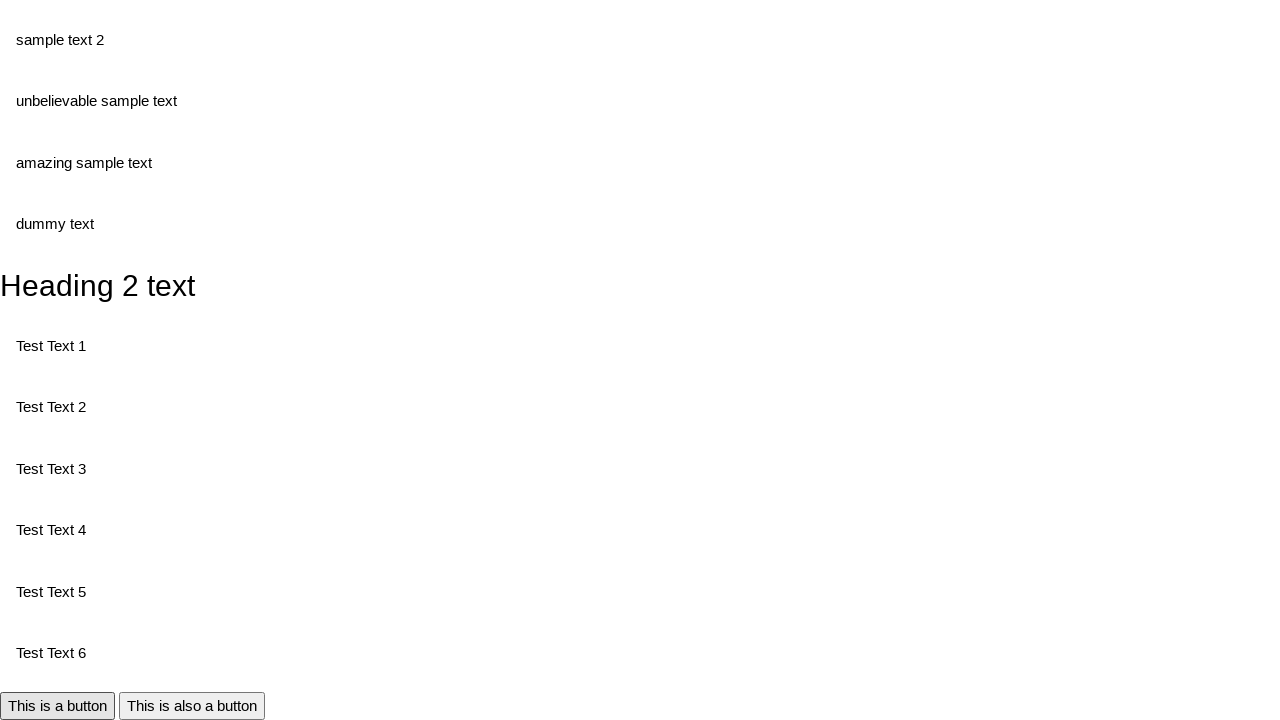

Clicked randomButton2 to verify it is clickable at (192, 706) on [name='randomButton2']
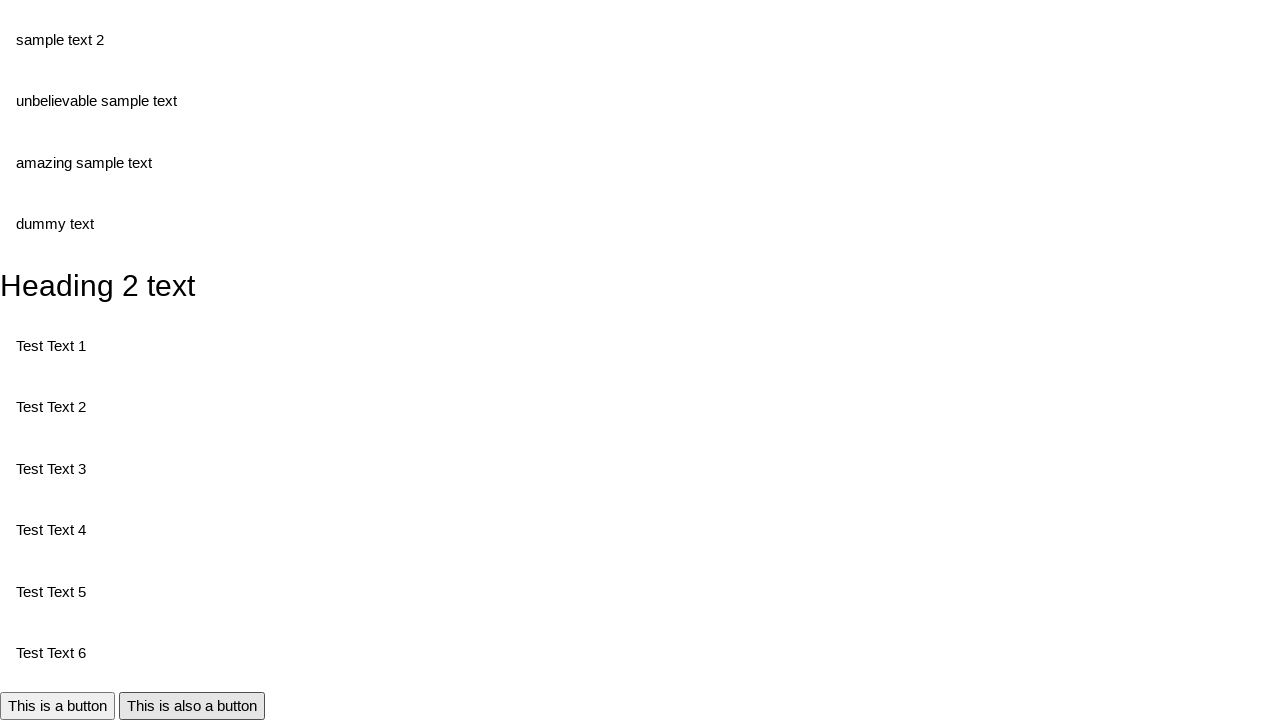

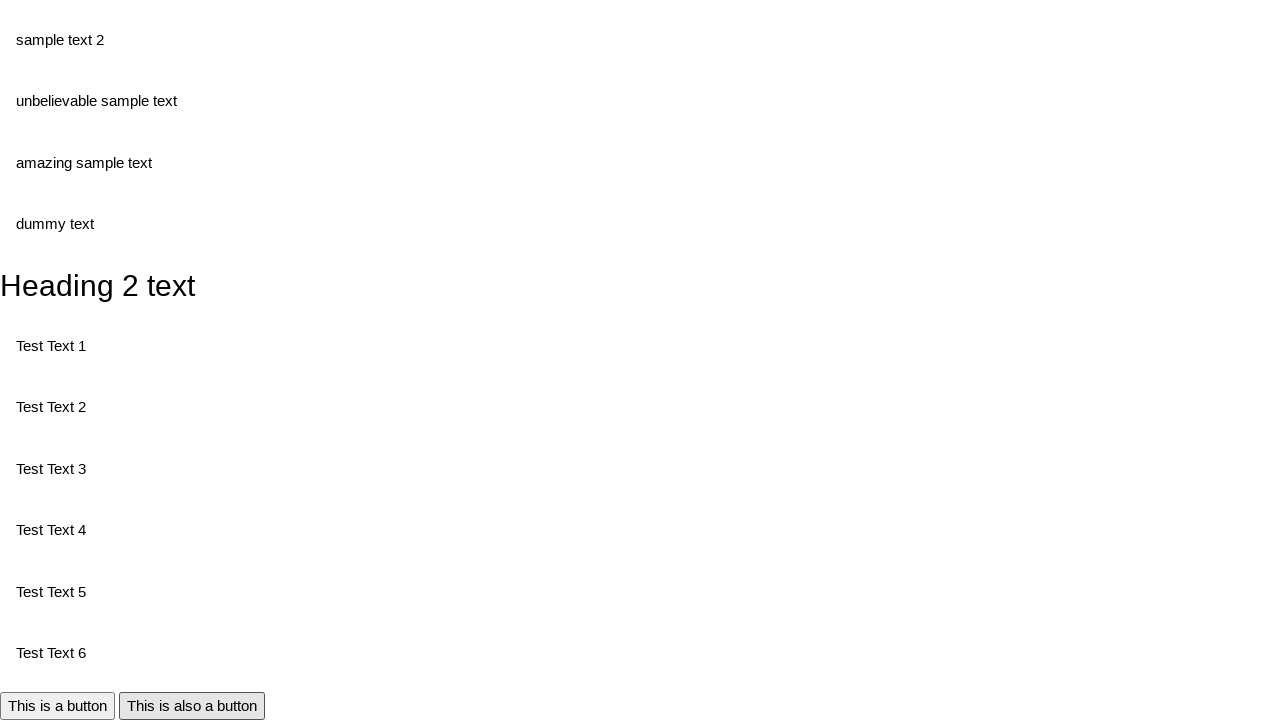